Tests the DemoQA practice form by filling all fields including name, email, gender, phone, date of birth, subjects, hobbies, address, state/city selection, and submitting the form. Verifies successful submission.

Starting URL: https://demoqa.com/automation-practice-form

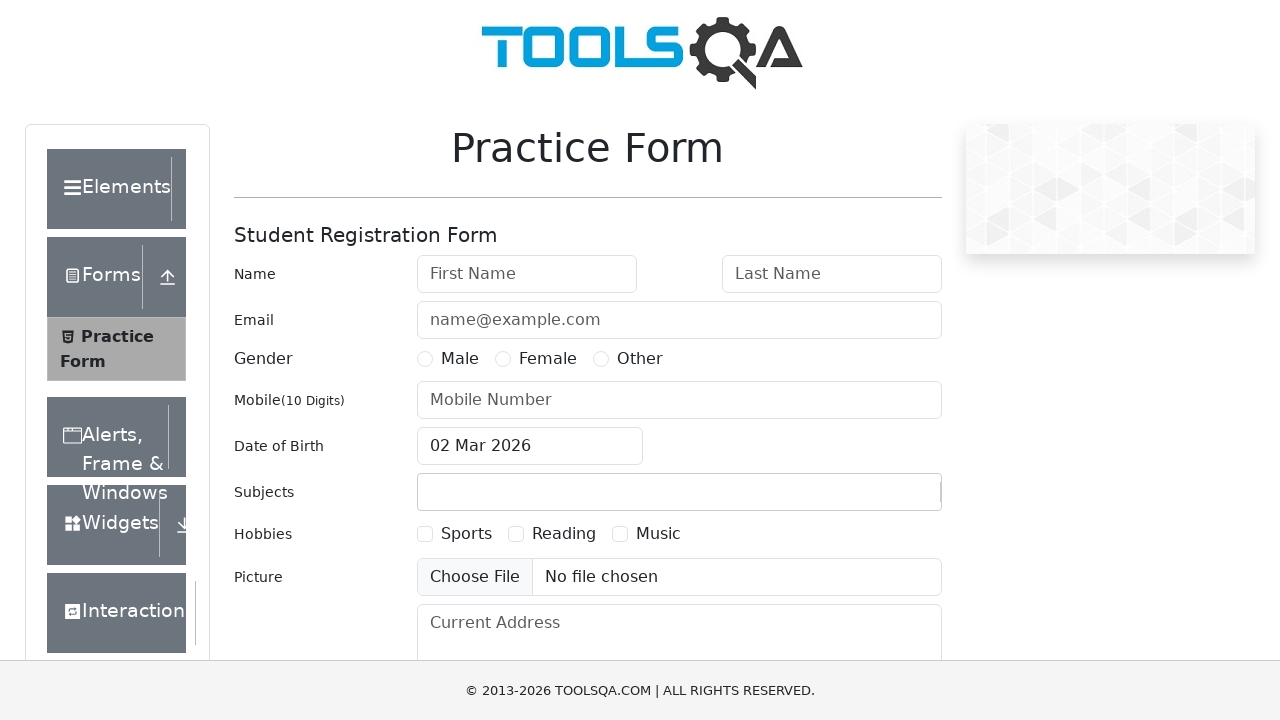

Filled first name field with 'Viktoriia' on #firstName
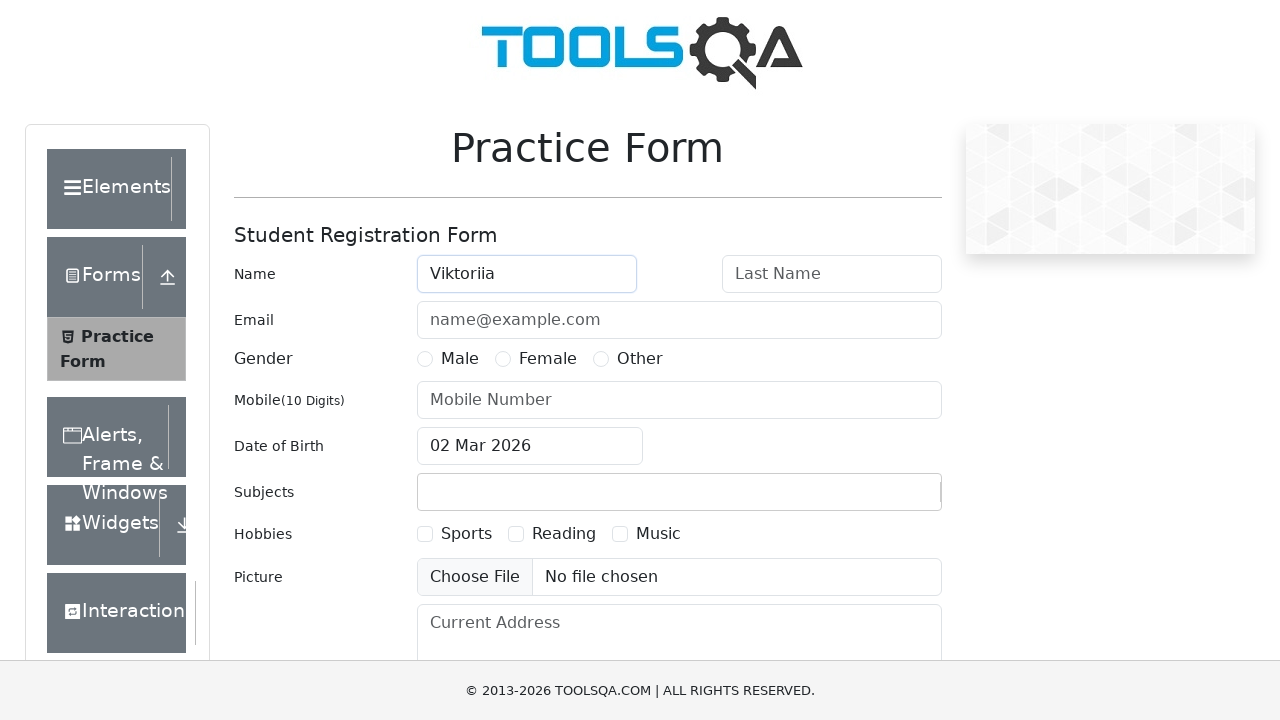

Filled last name field with 'Lav' on #lastName
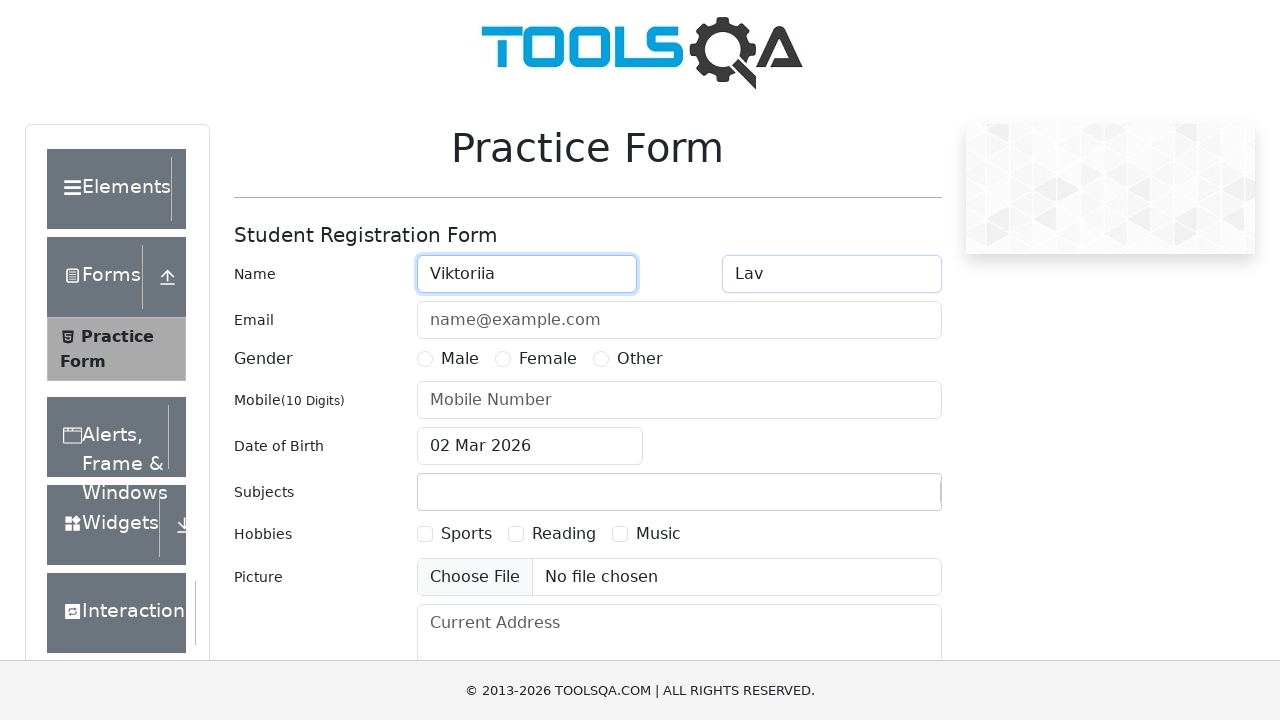

Filled email field with 'newuser@gmail.com' on #userEmail
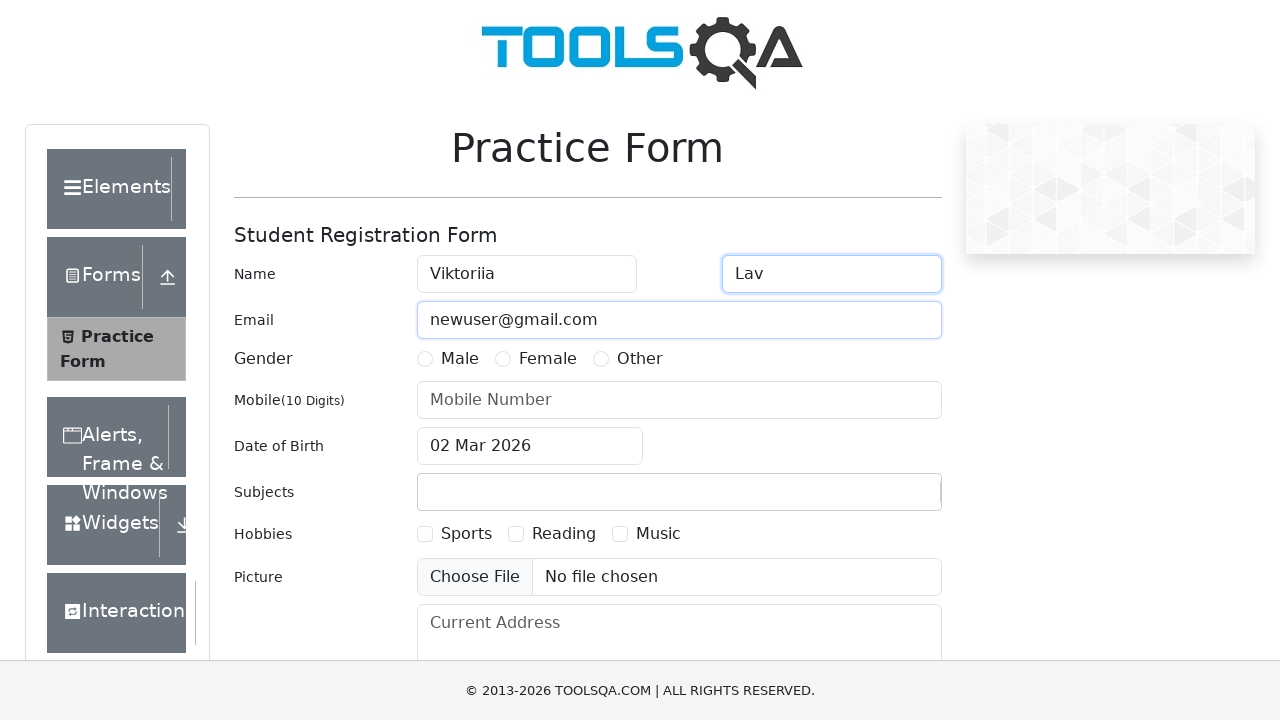

Selected Female gender option at (548, 359) on [for="gender-radio-2"]
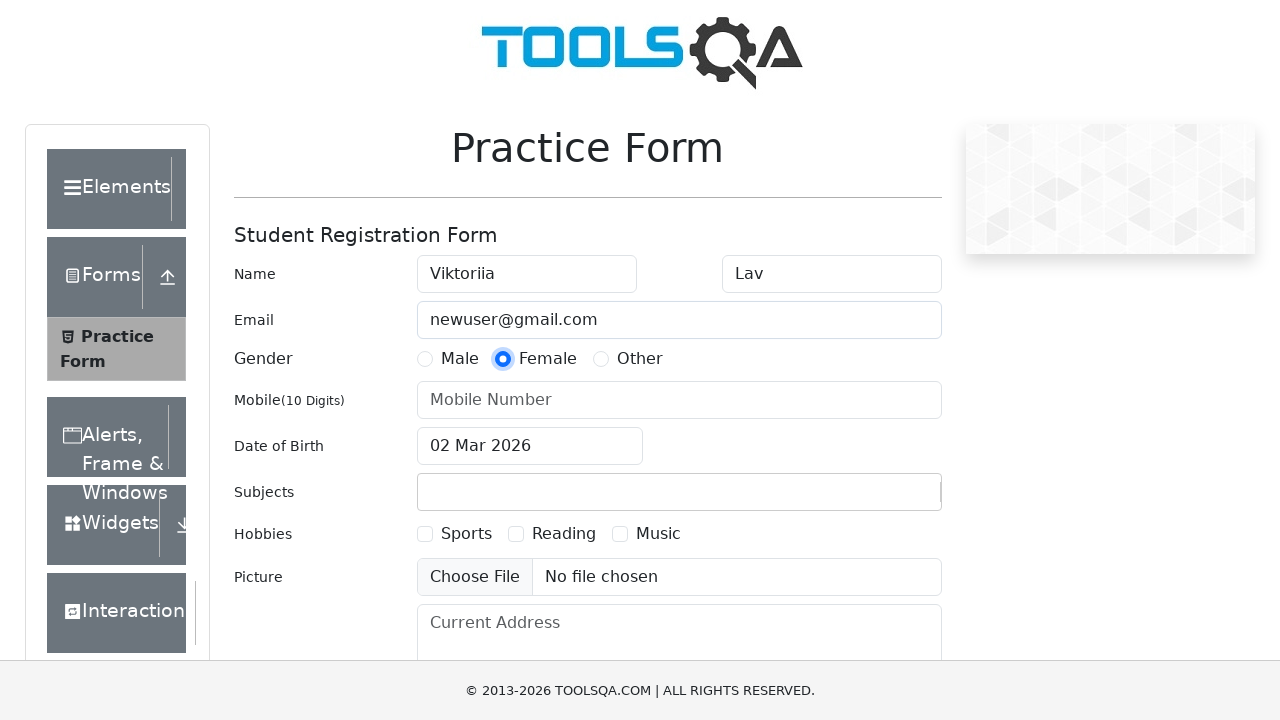

Filled phone number field with '8800222334' on #userNumber
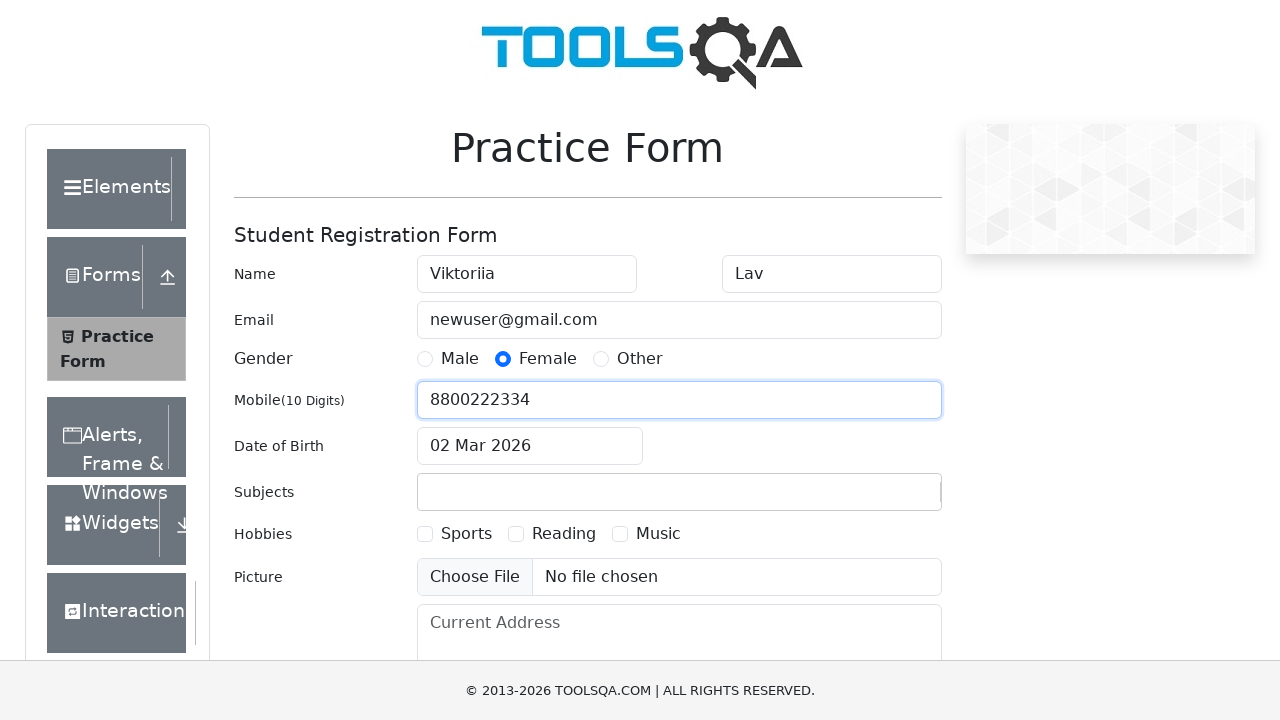

Clicked date of birth input field to open date picker at (530, 446) on #dateOfBirthInput
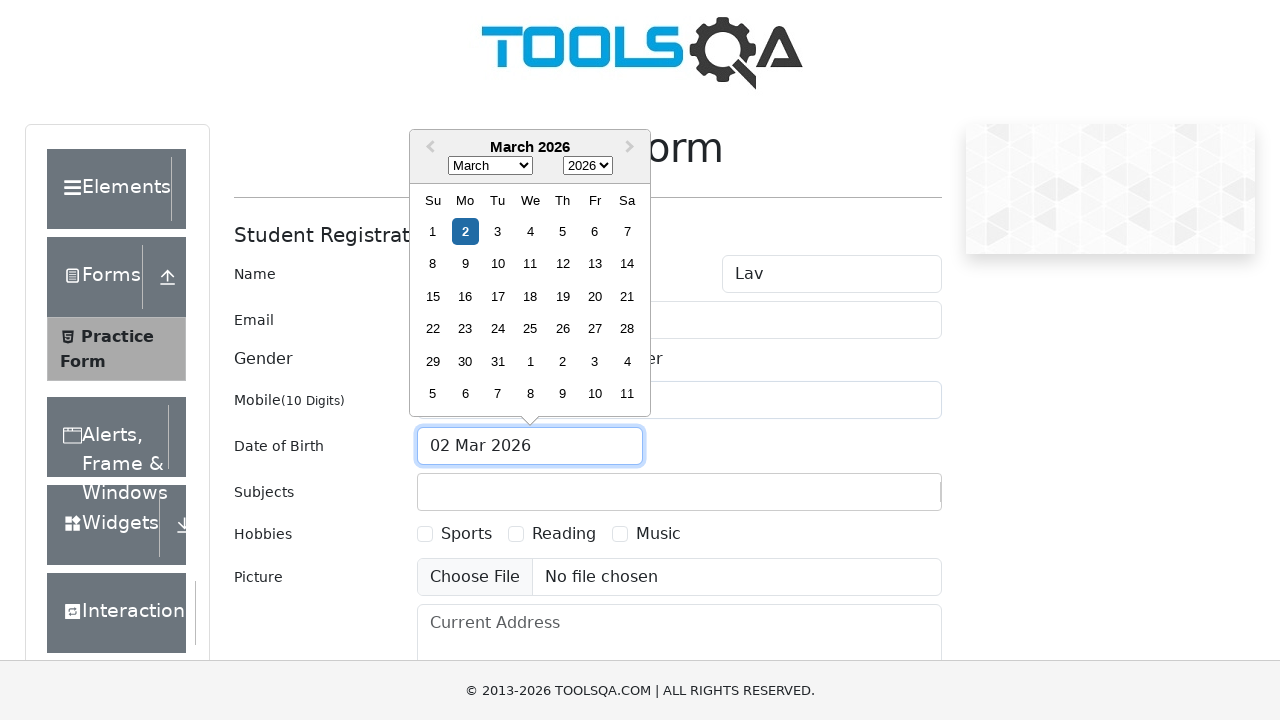

Selected year 1993 from date picker on .react-datepicker__year-select
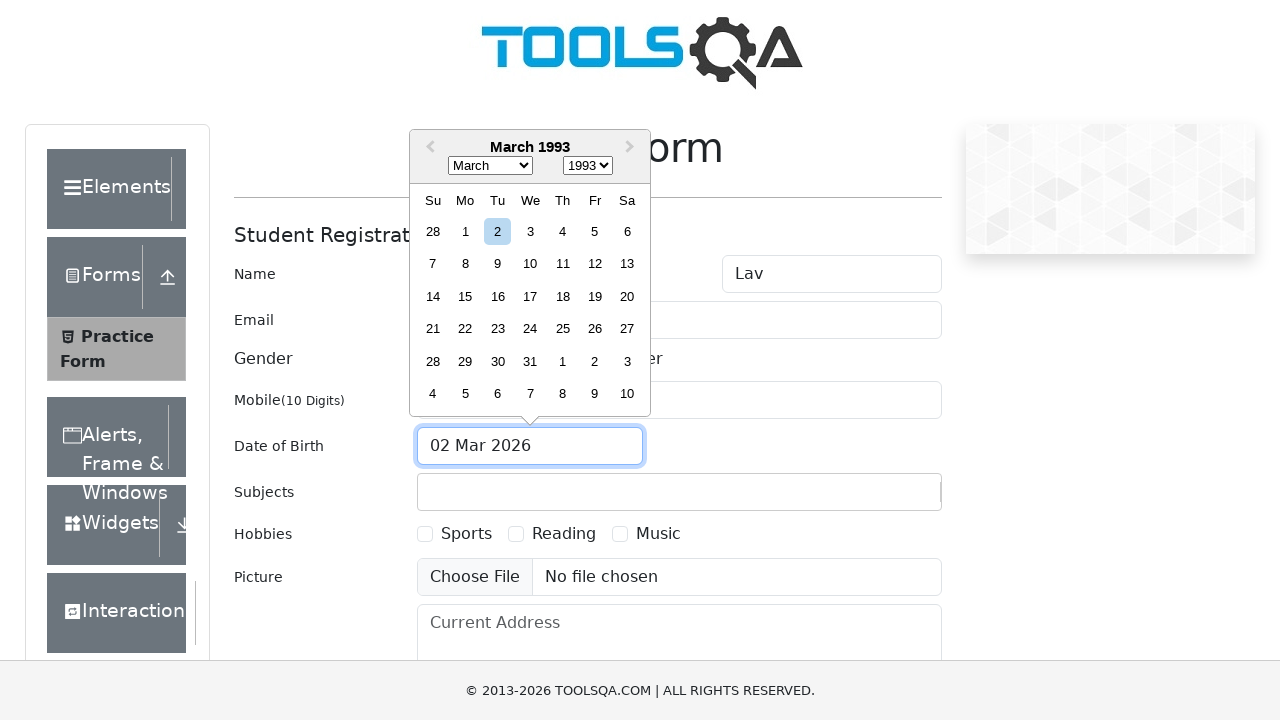

Selected month 4 (May) from date picker on .react-datepicker__month-select
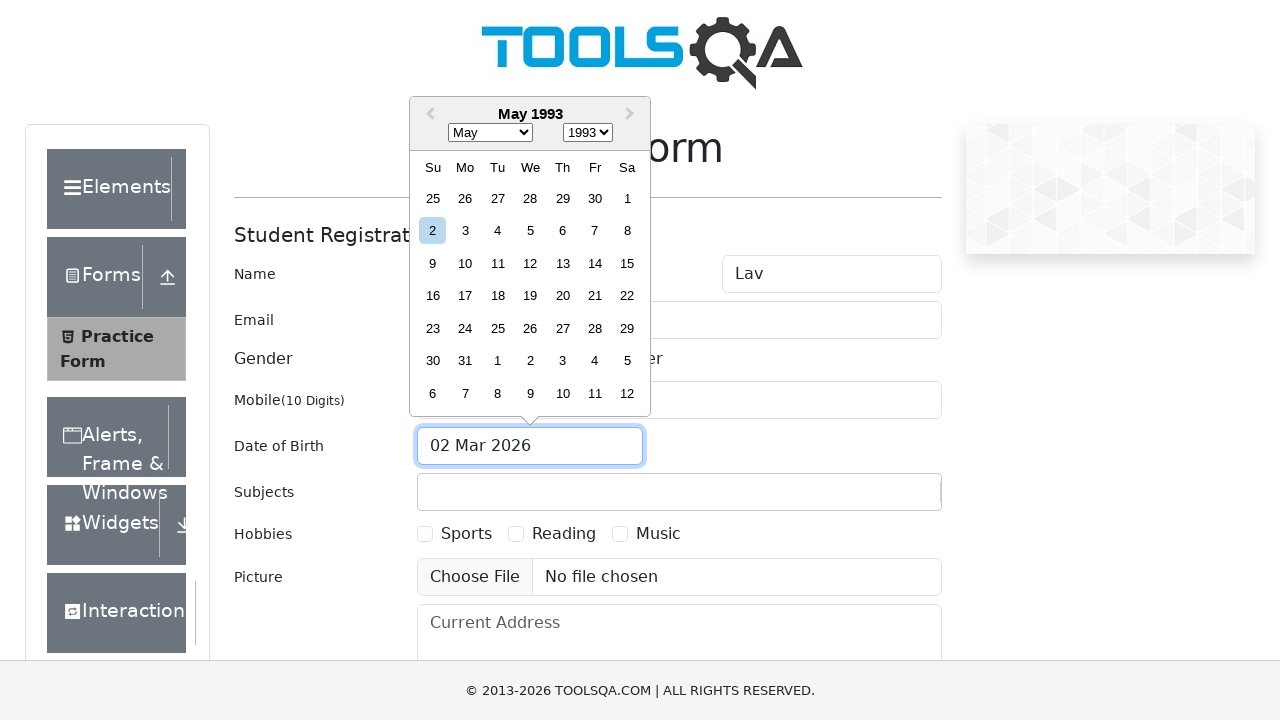

Selected day 17 from date picker at (465, 296) on .react-datepicker__day--017
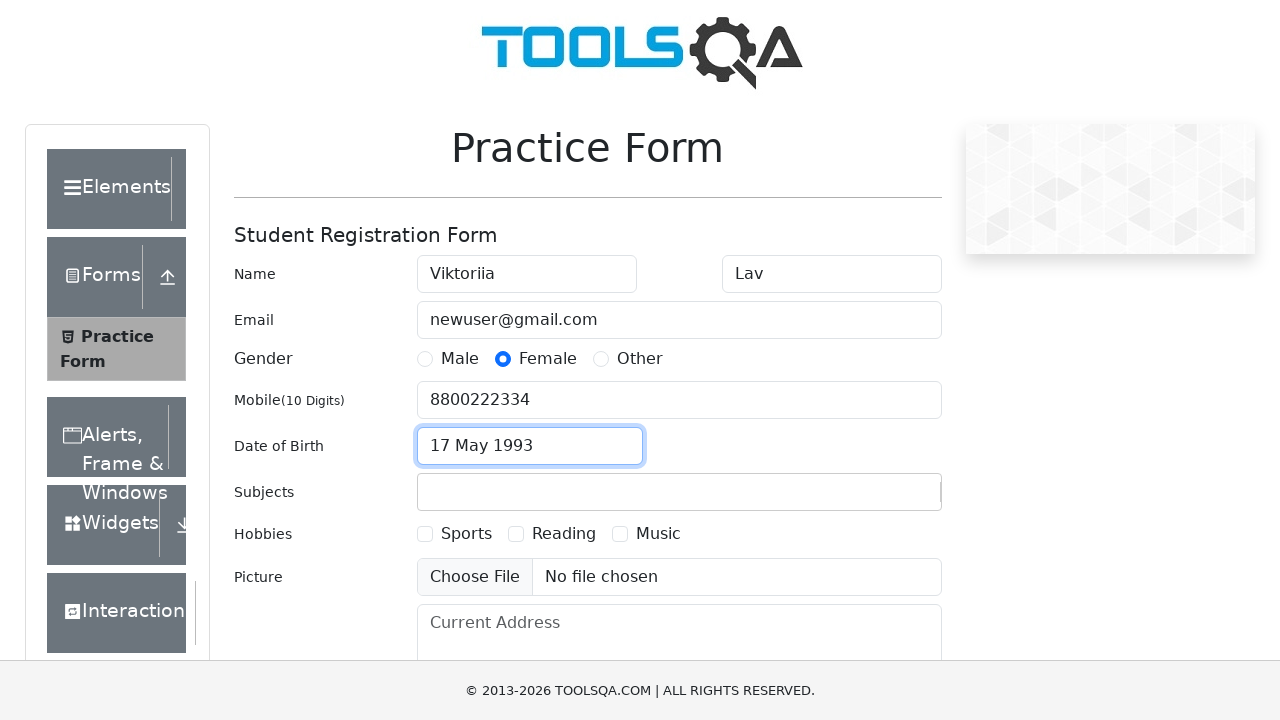

Filled subjects input field with 'Chemistry' on #subjectsInput
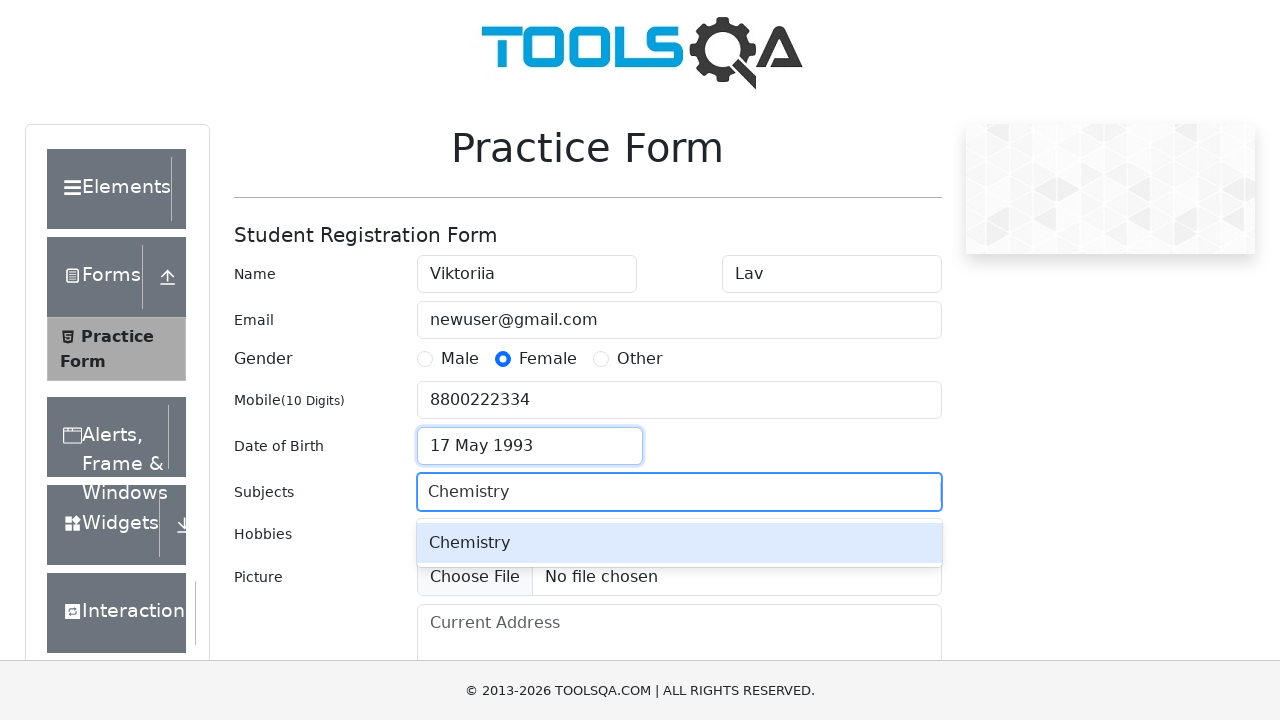

Pressed Enter to add Chemistry subject on #subjectsInput
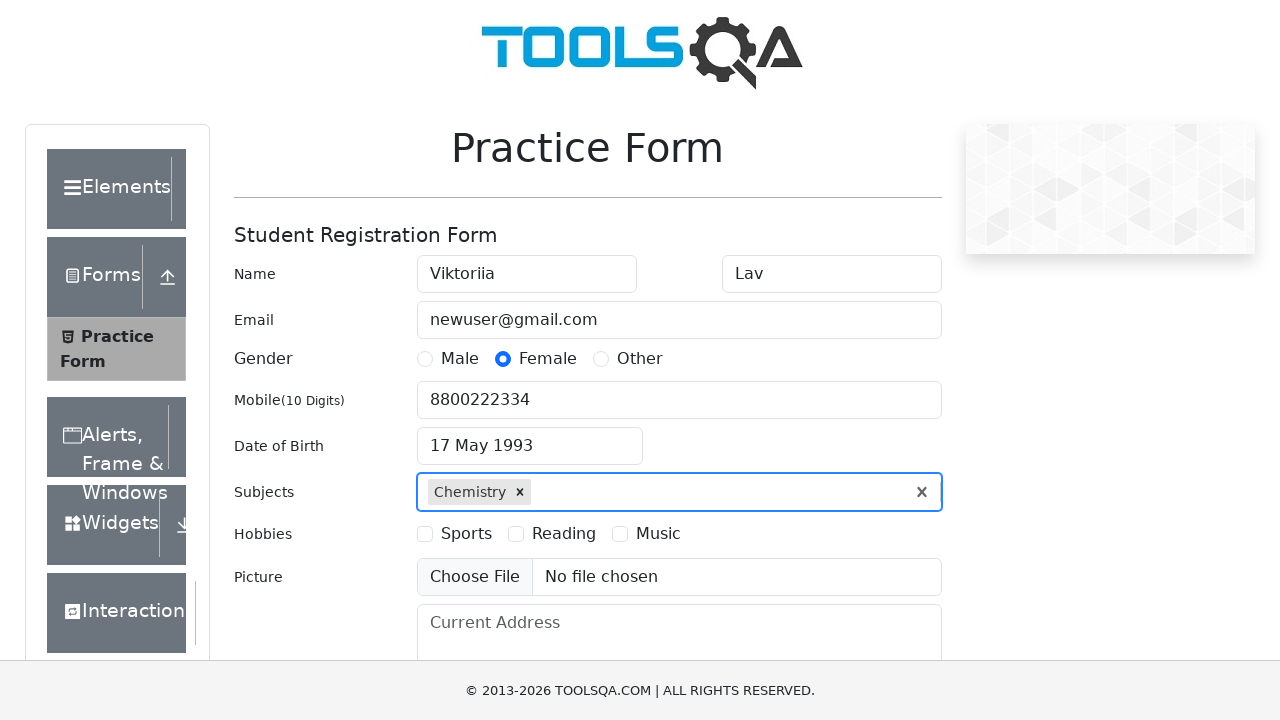

Selected first hobby checkbox (Sports) at (466, 534) on [for="hobbies-checkbox-1"]
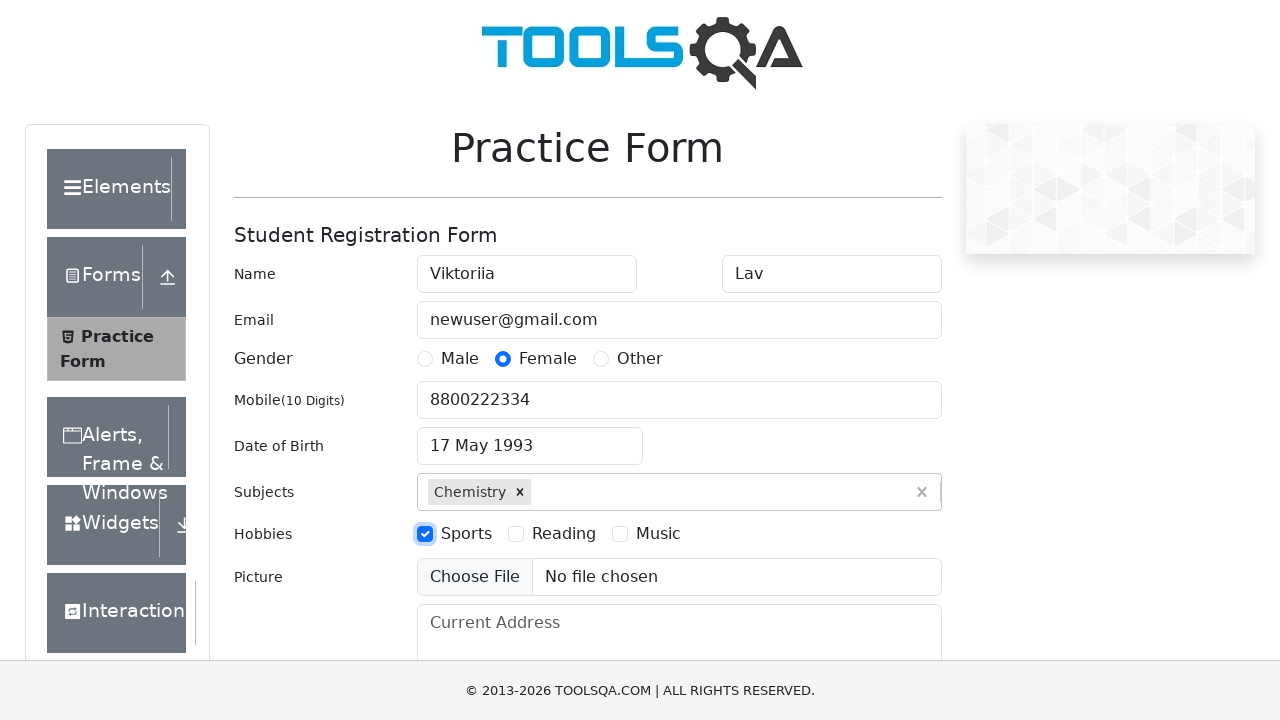

Selected second hobby checkbox (Reading) at (564, 534) on [for="hobbies-checkbox-2"]
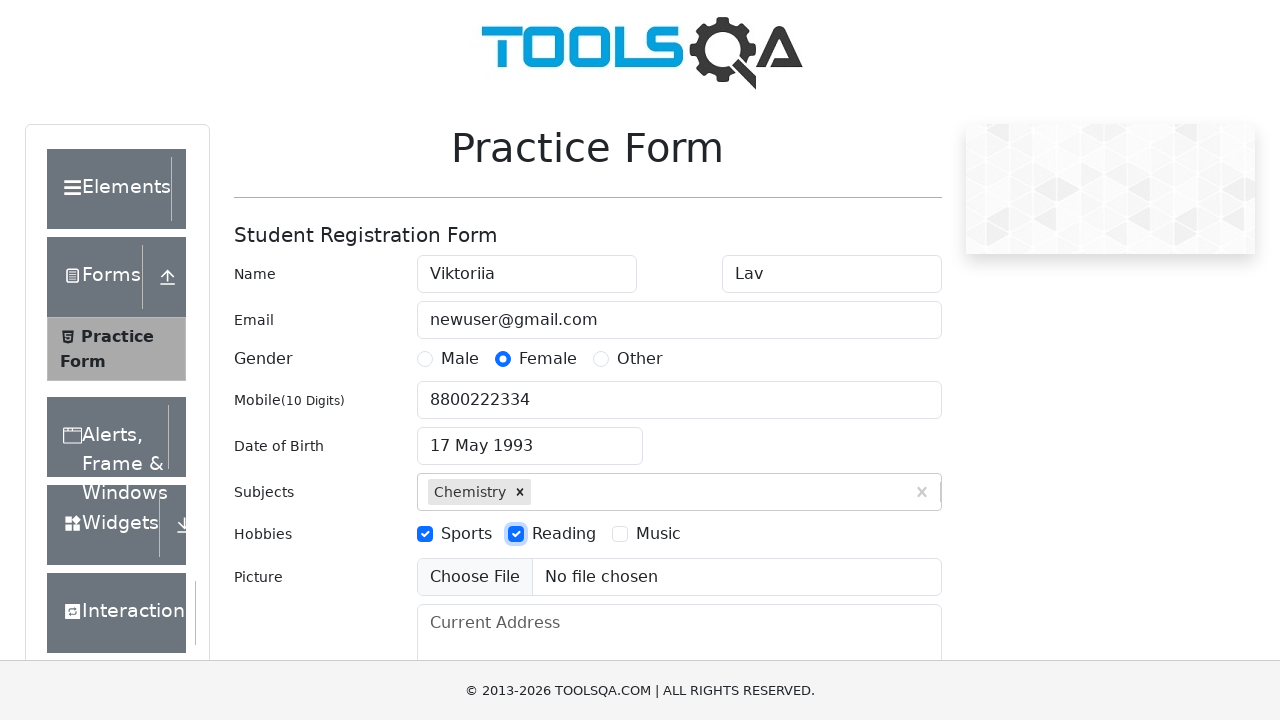

Filled current address field with '144 Broadway, suit 12' on #currentAddress
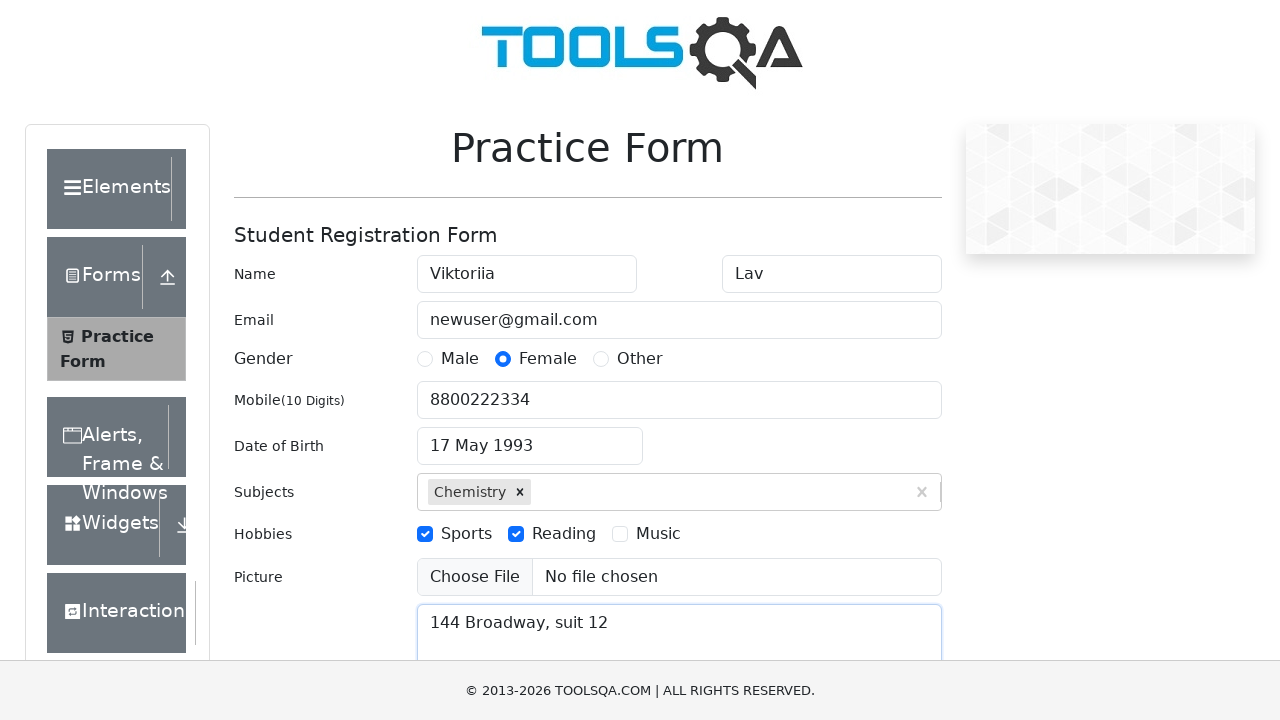

Filled state input field with 'NCR' on #react-select-3-input
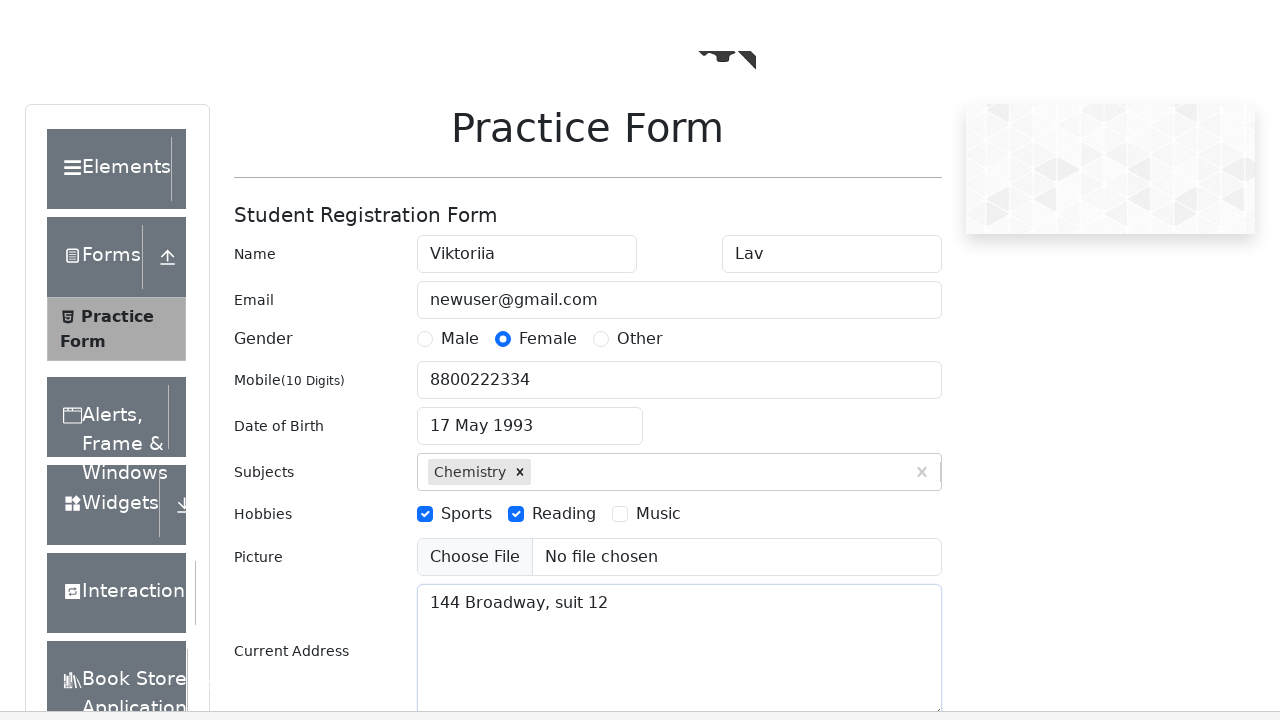

Pressed Enter to select NCR state on #react-select-3-input
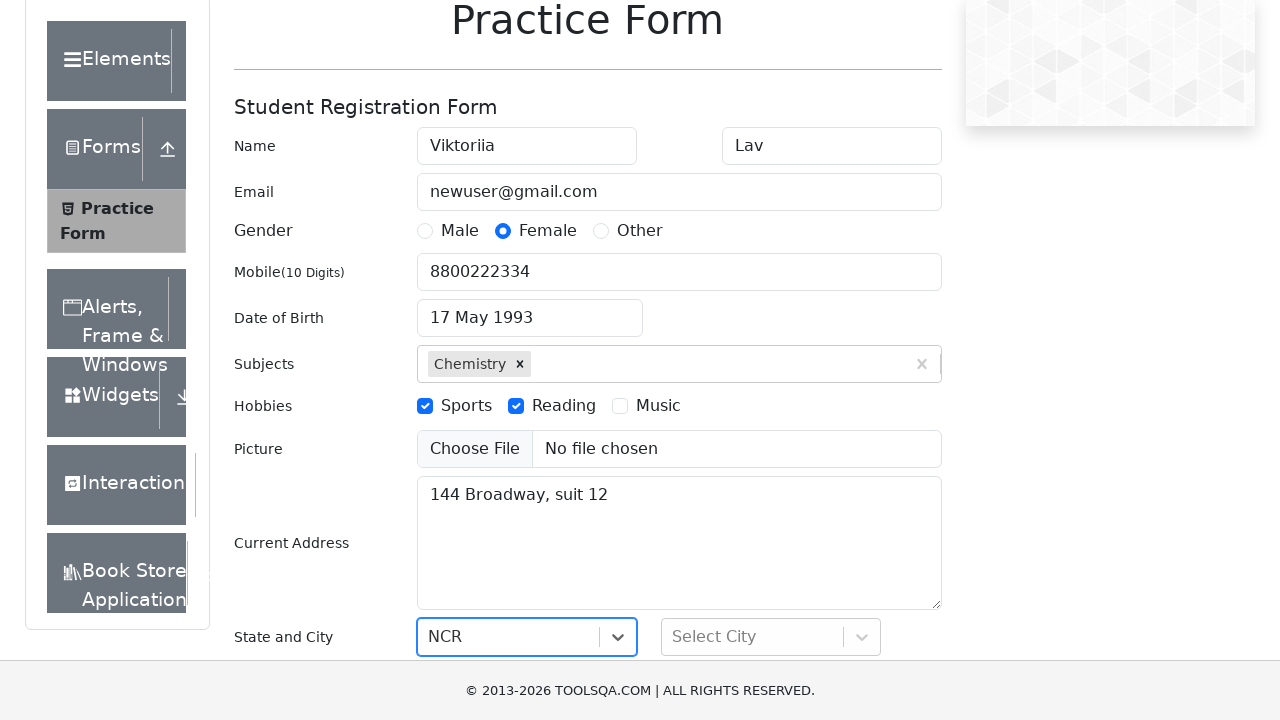

Filled city input field with 'Gurgaon' on #react-select-4-input
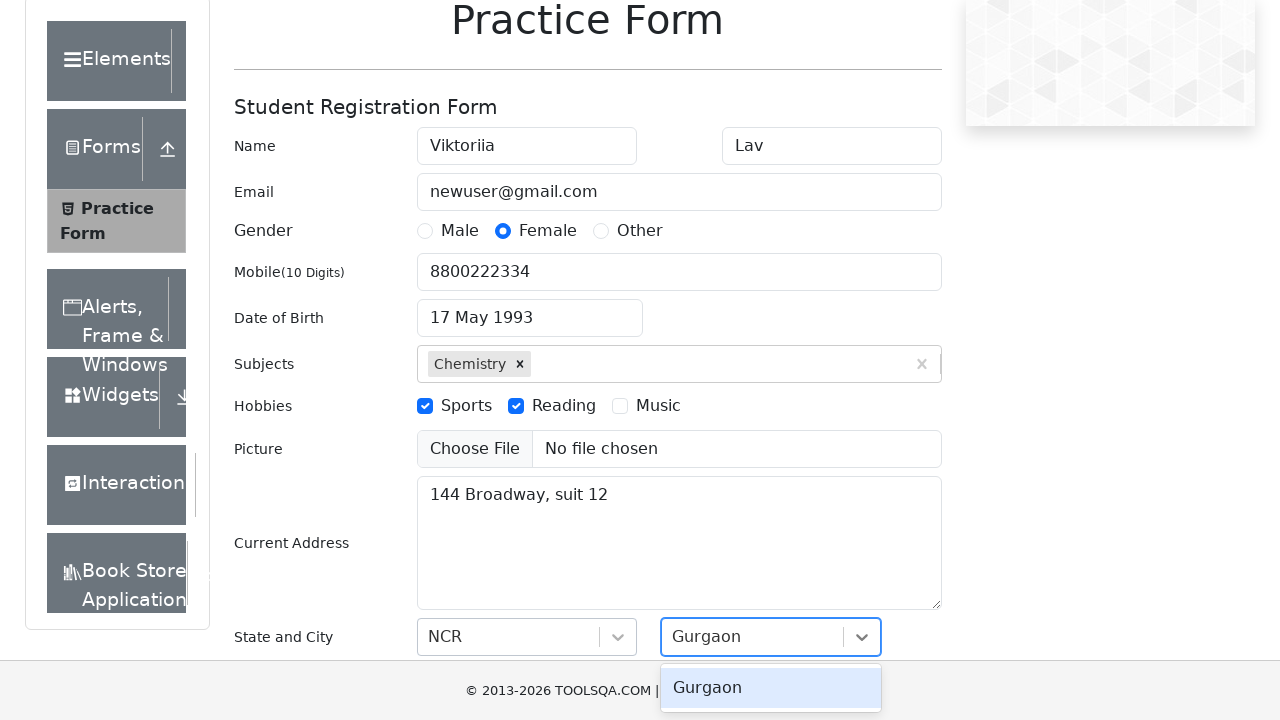

Pressed Enter to select Gurgaon city on #react-select-4-input
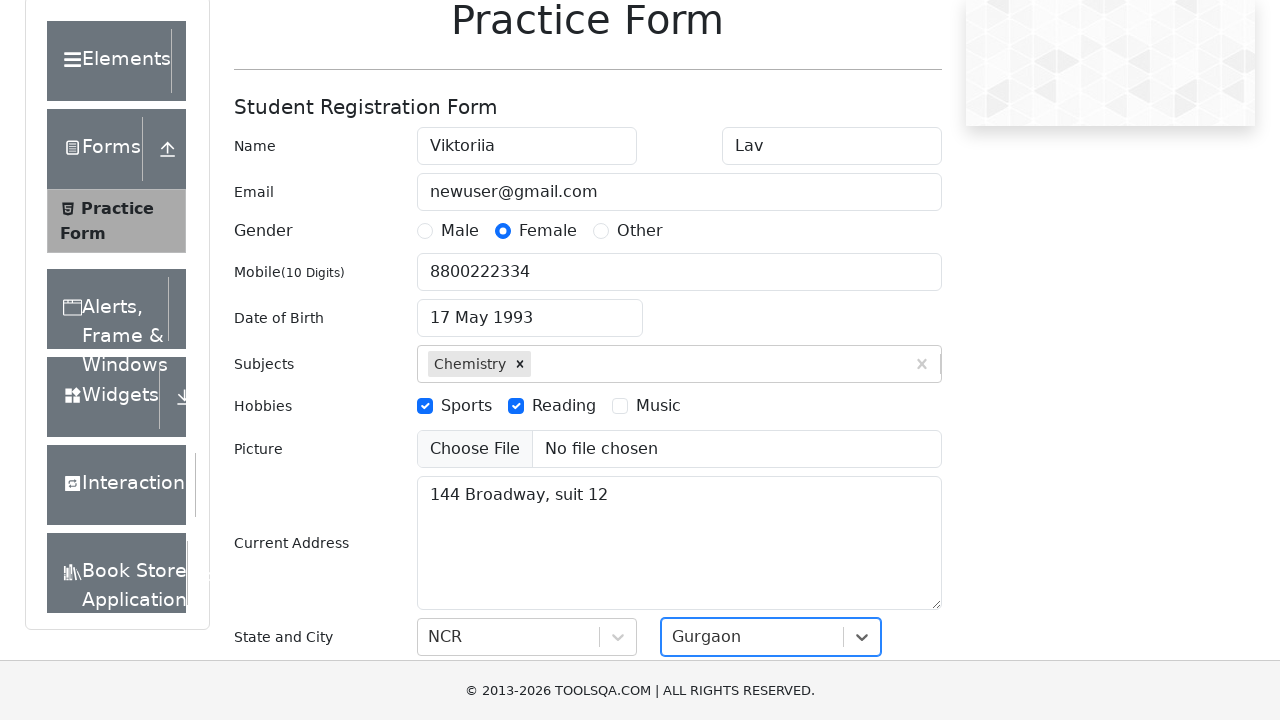

Clicked submit button to submit the practice form at (885, 499) on #submit
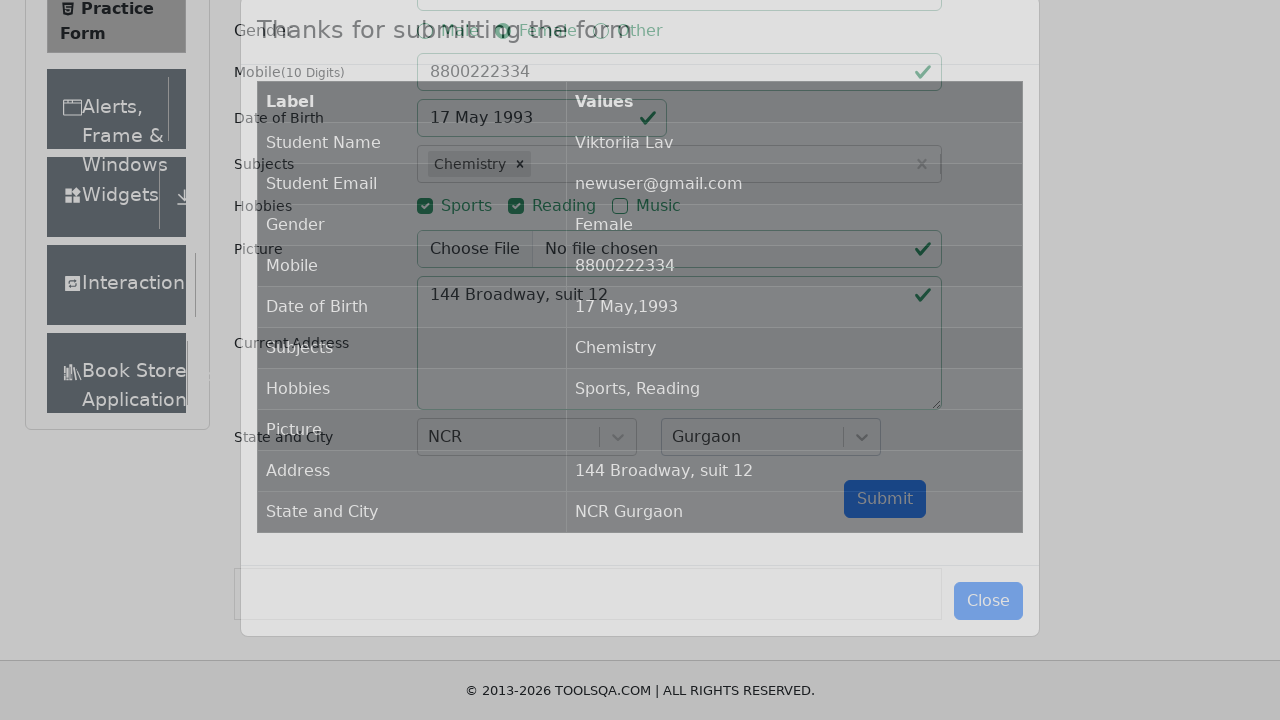

Verified successful form submission - confirmation modal displayed
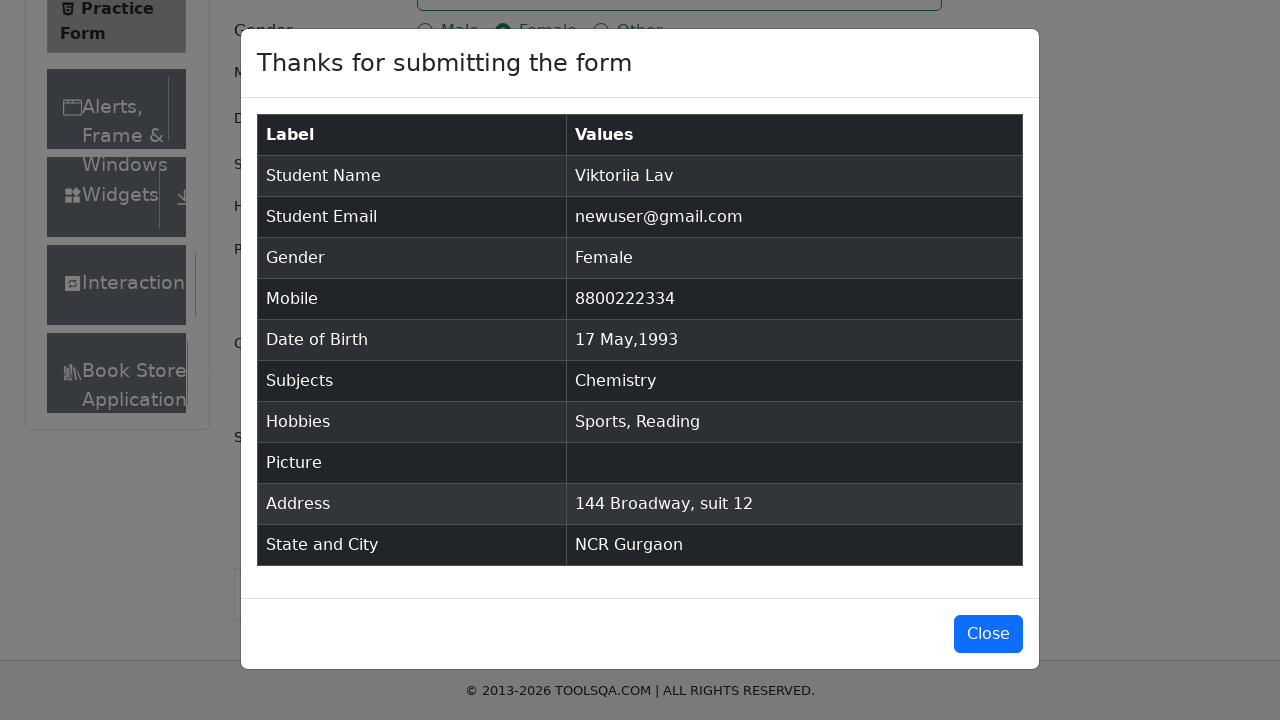

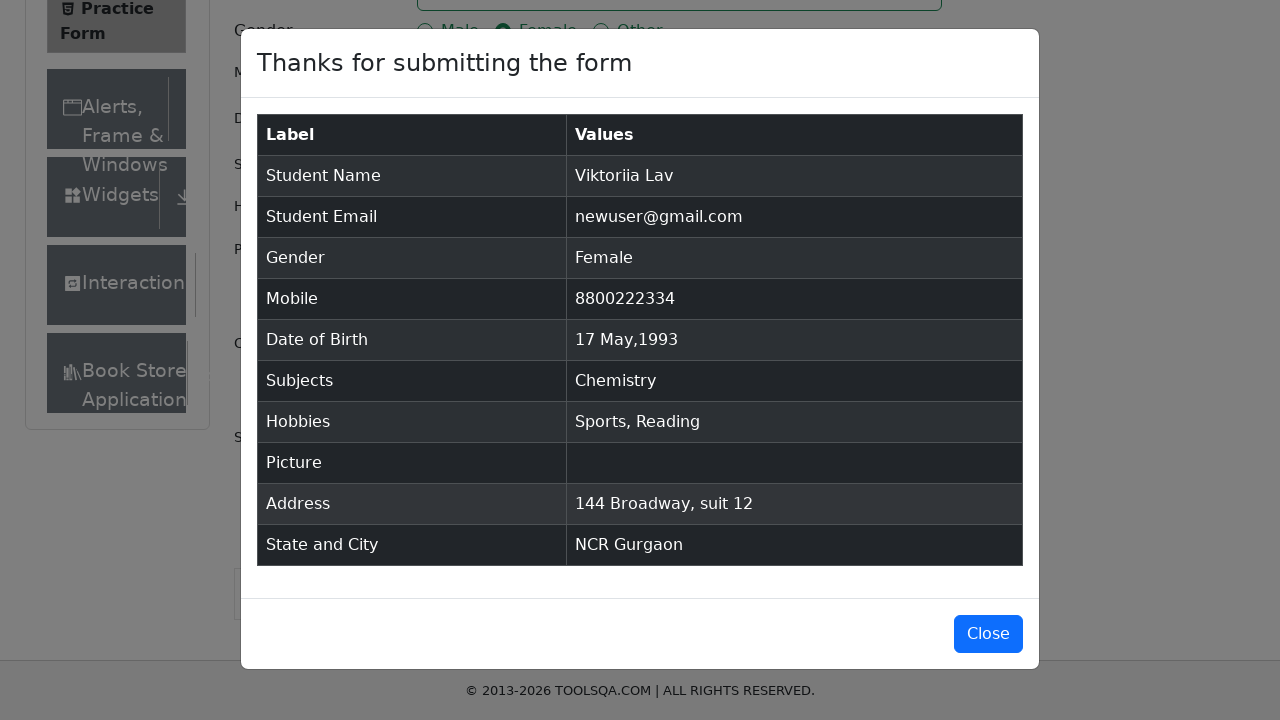